Tests multi-selection by ctrl+clicking on non-consecutive items

Starting URL: https://automationfc.github.io/jquery-selectable/

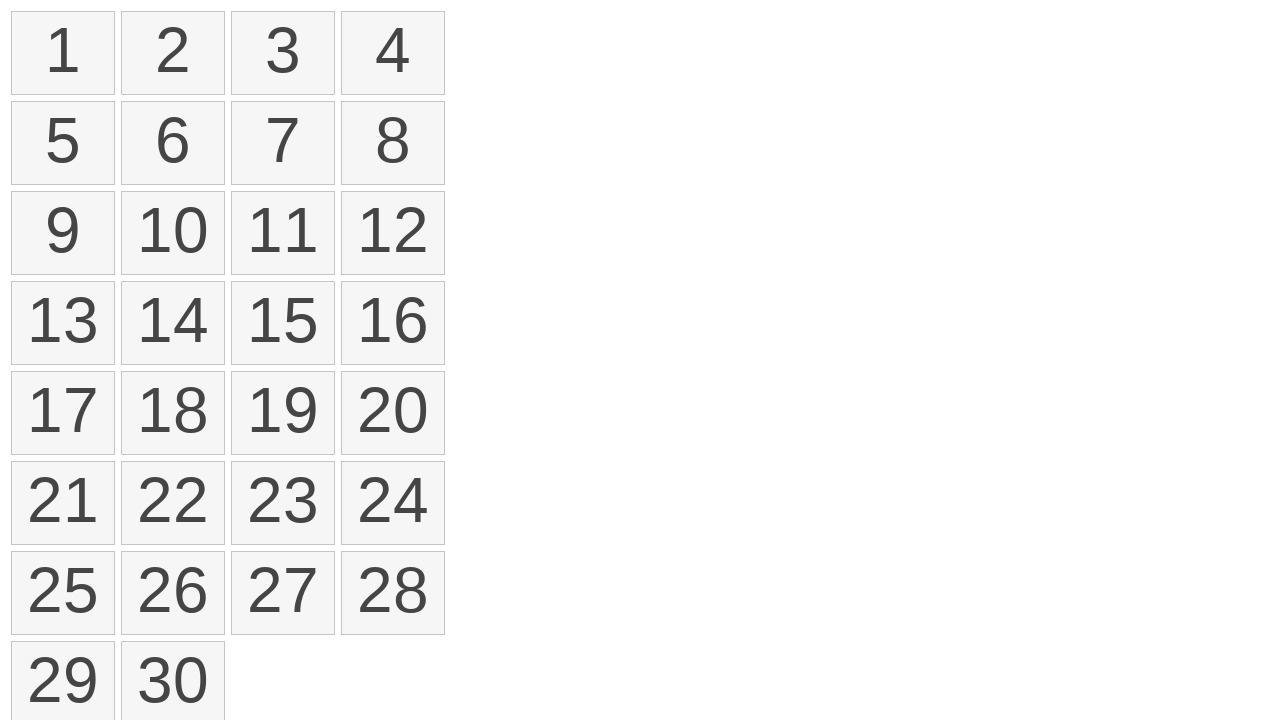

Located all selectable items on the page
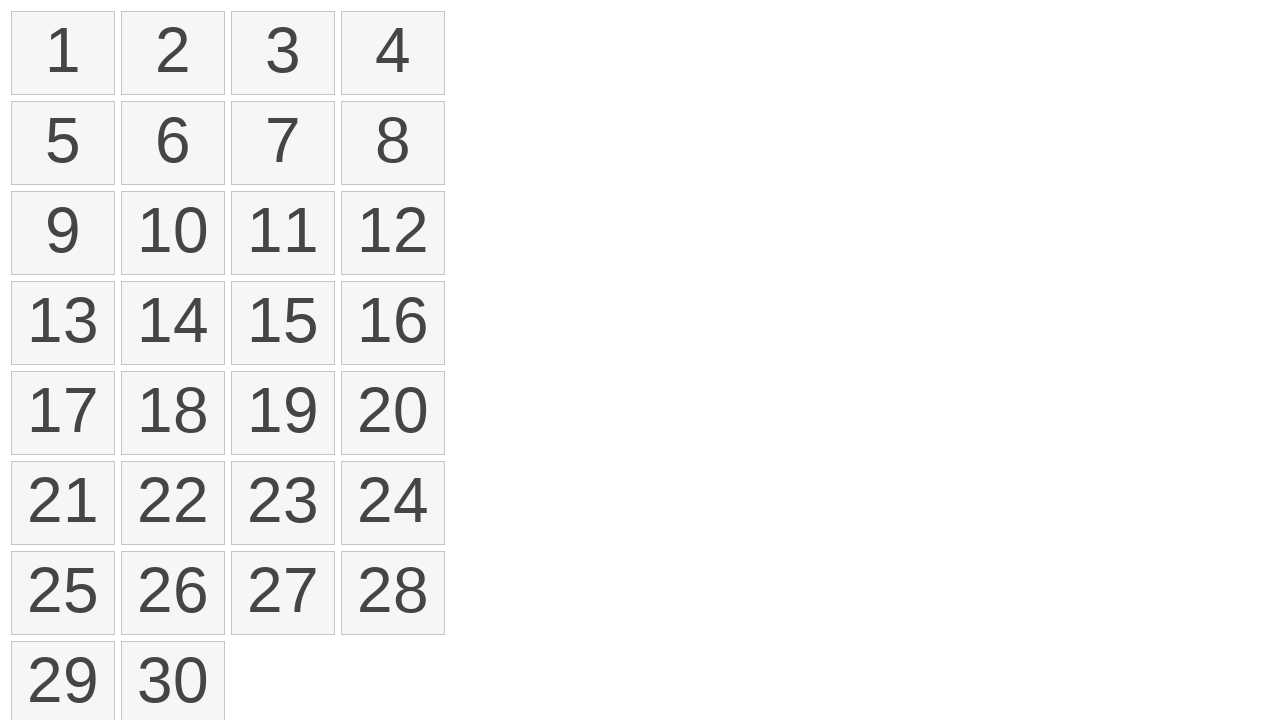

Pressed Control key down to enable multi-selection mode
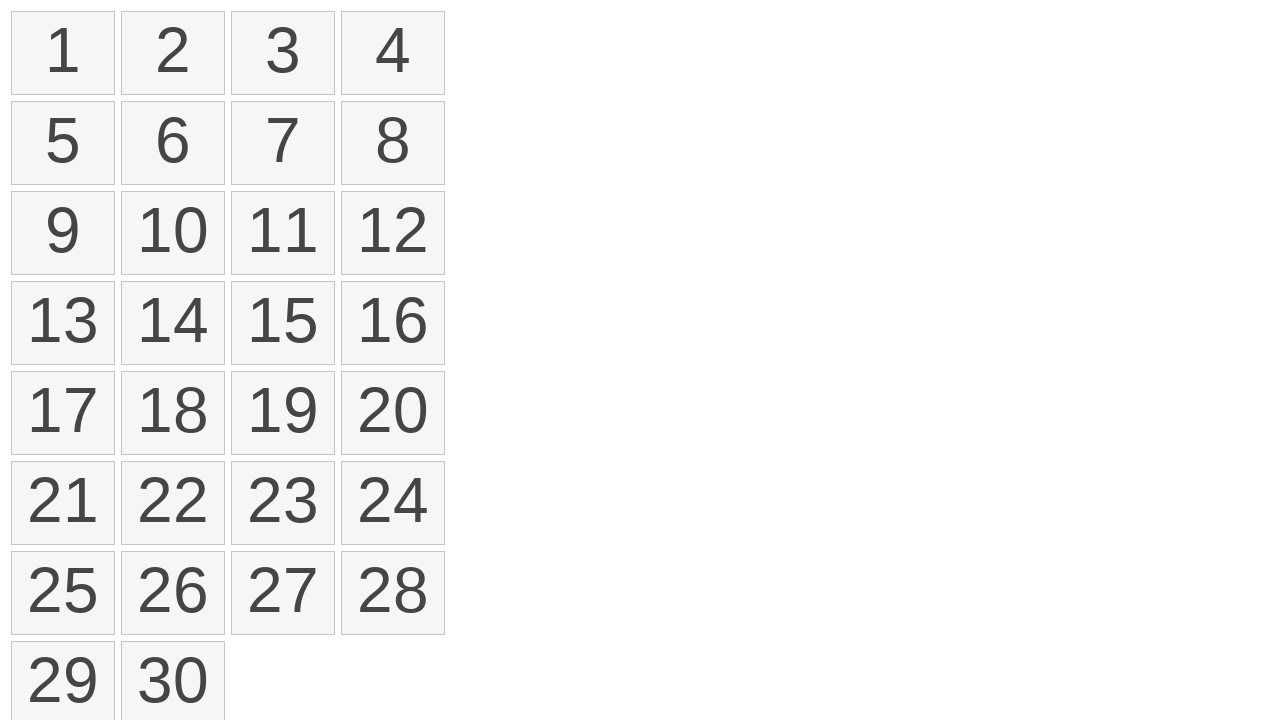

Ctrl+clicked on item 1 (index 0) at (63, 53) on li.ui-state-default.ui-selectee >> nth=0
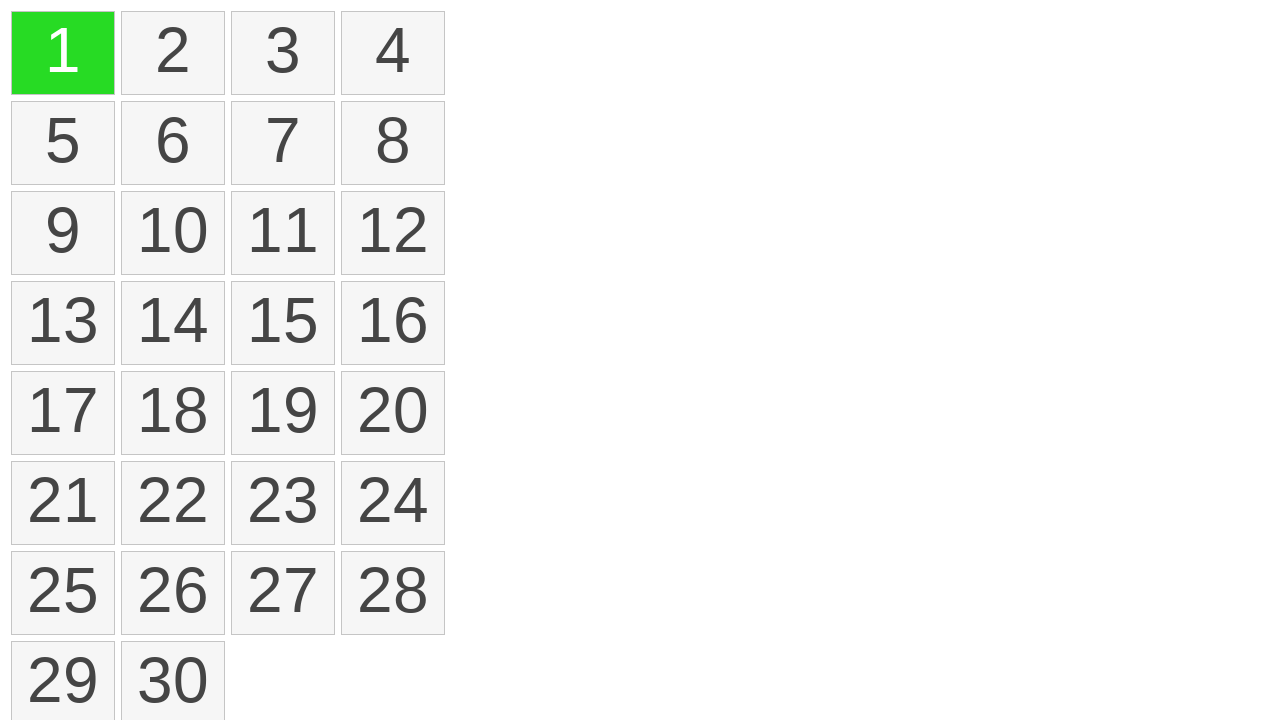

Ctrl+clicked on item 3 (index 2) at (283, 53) on li.ui-state-default.ui-selectee >> nth=2
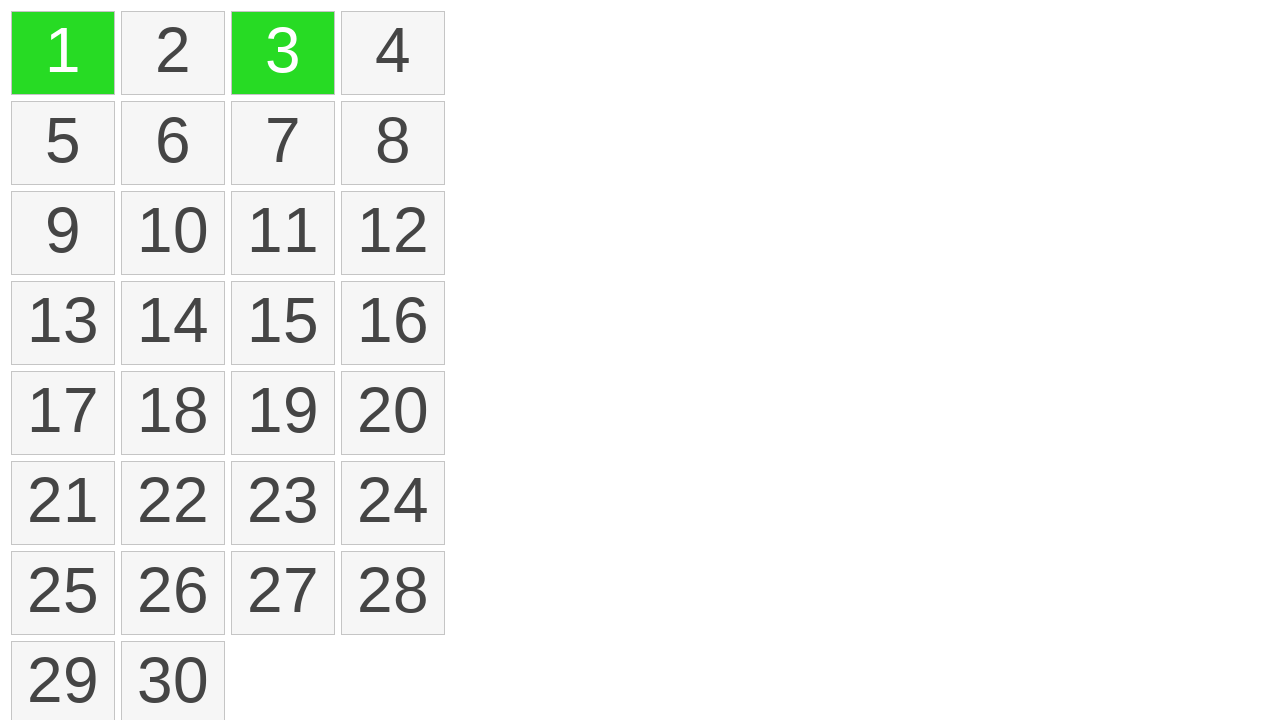

Ctrl+clicked on item 5 (index 4) at (63, 143) on li.ui-state-default.ui-selectee >> nth=4
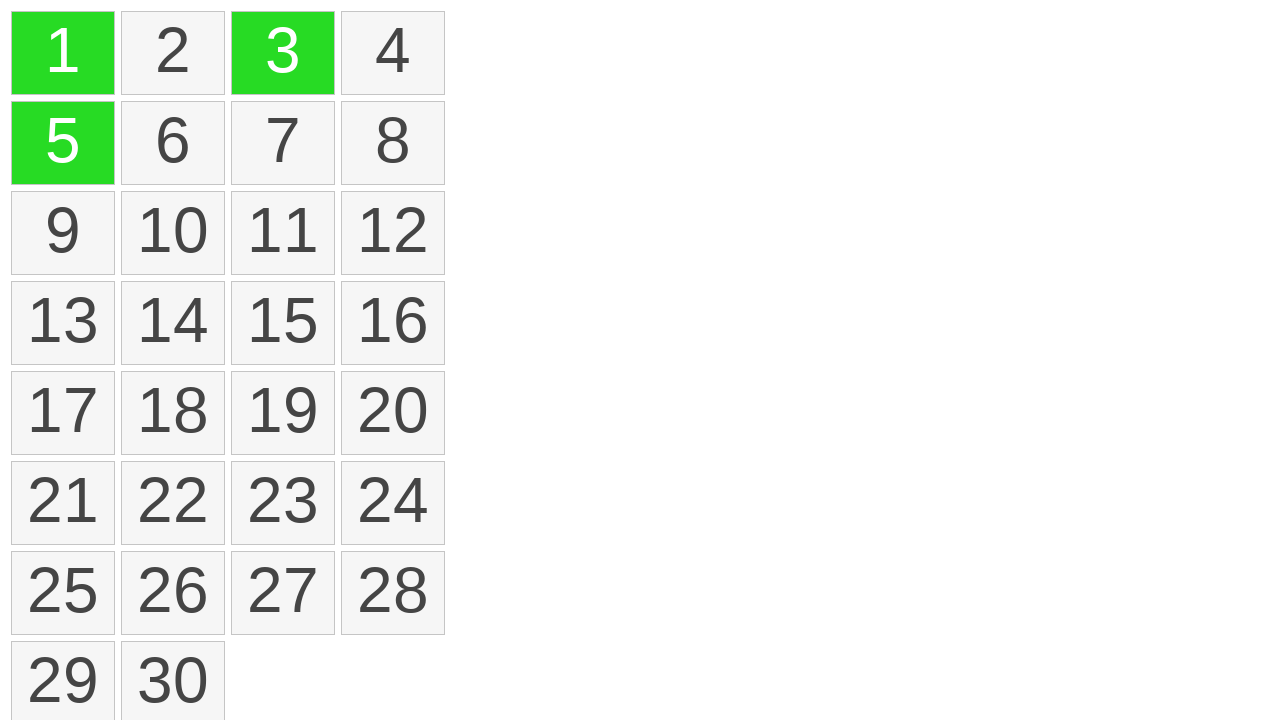

Ctrl+clicked on item 7 (index 6) at (283, 143) on li.ui-state-default.ui-selectee >> nth=6
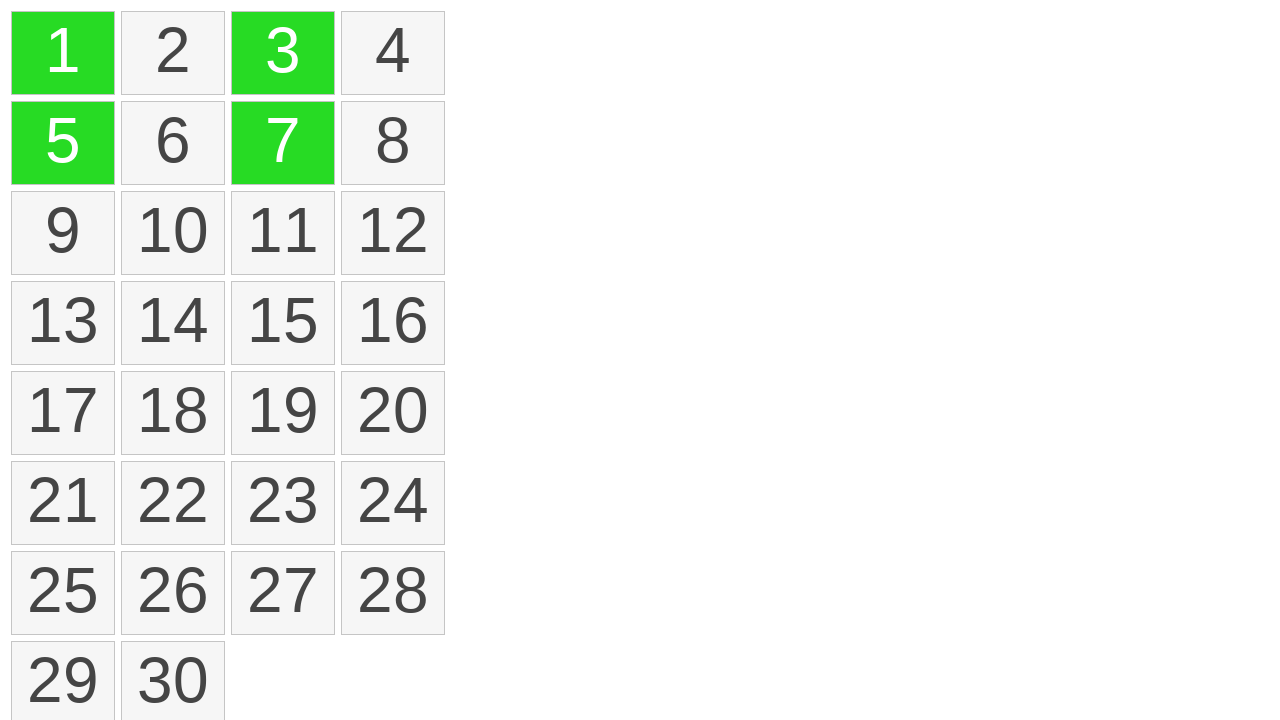

Ctrl+clicked on item 9 (index 8) at (63, 233) on li.ui-state-default.ui-selectee >> nth=8
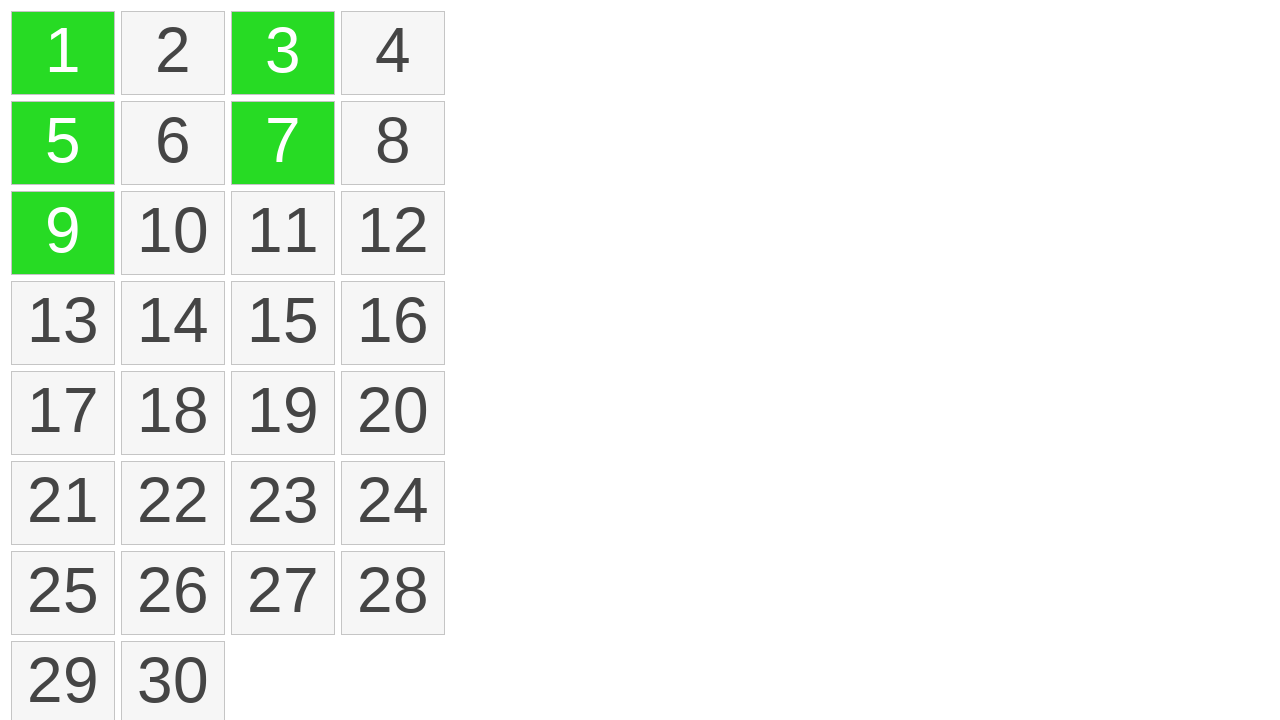

Released Control key to exit multi-selection mode
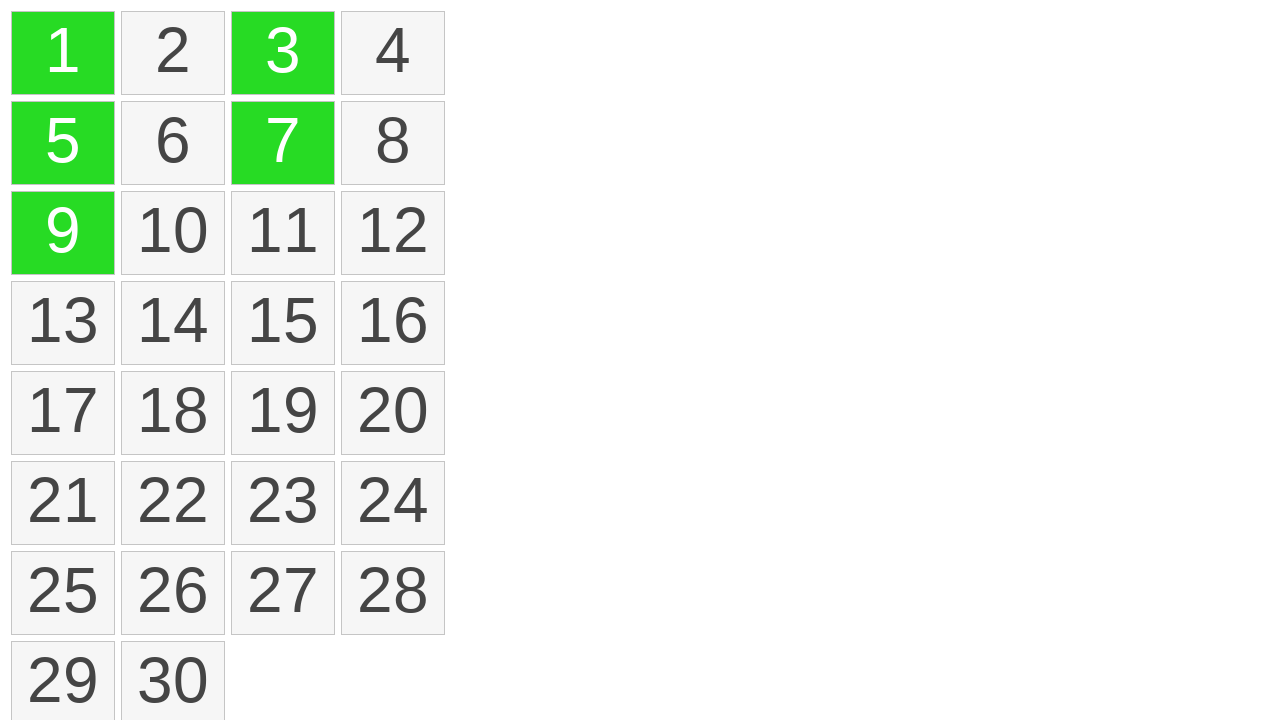

Located all selected items to verify multi-selection
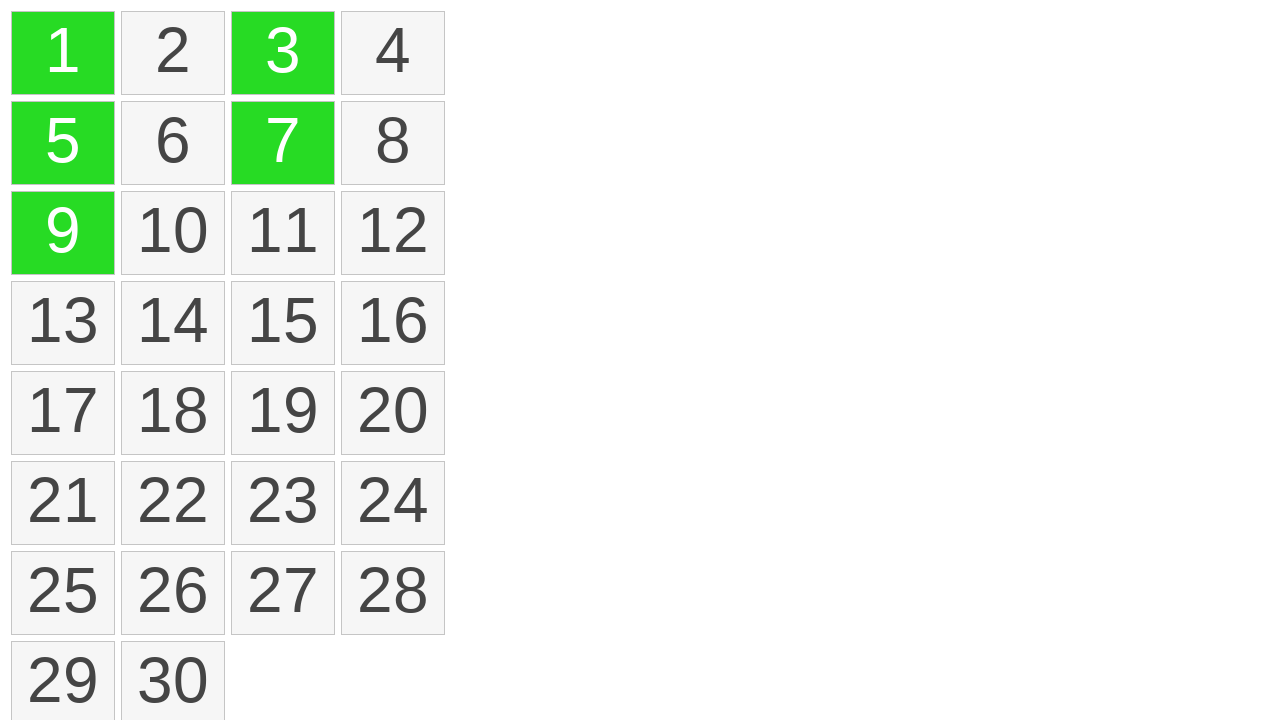

Verified that exactly 5 non-consecutive items are selected
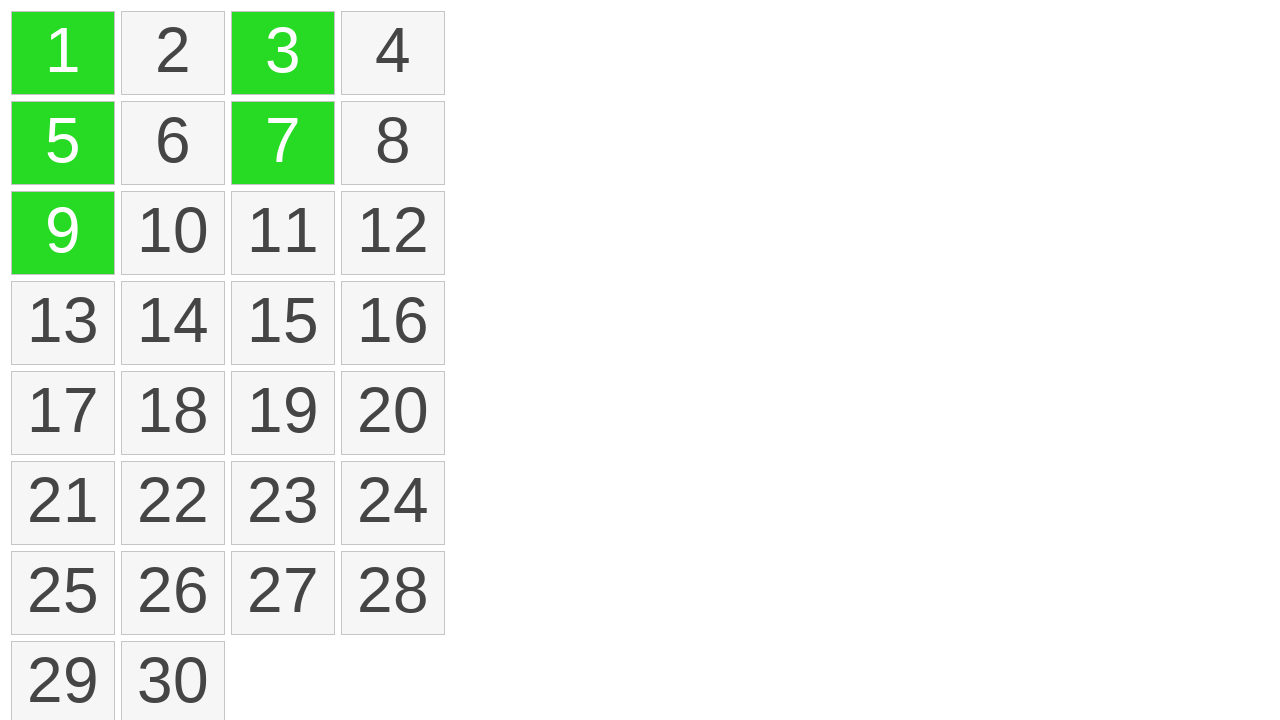

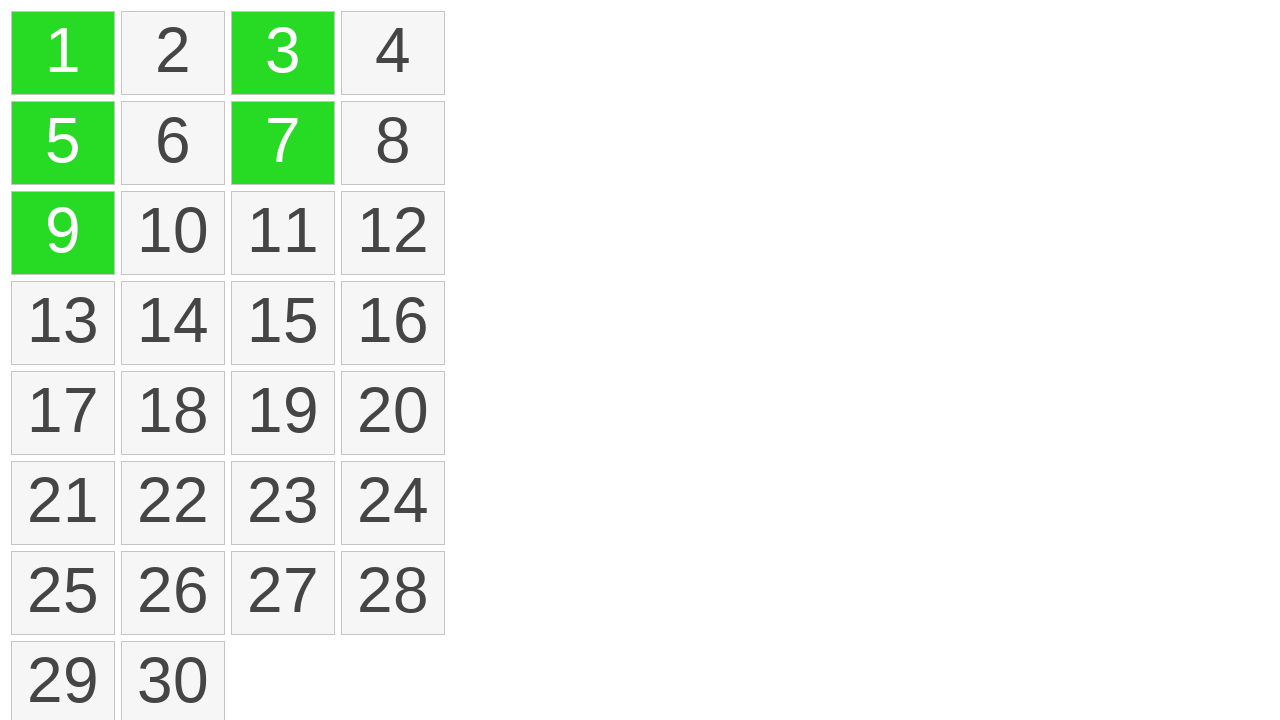